Navigates to DuckDuckGo and verifies that the logo is displayed

Starting URL: https://duckduckgo.com/

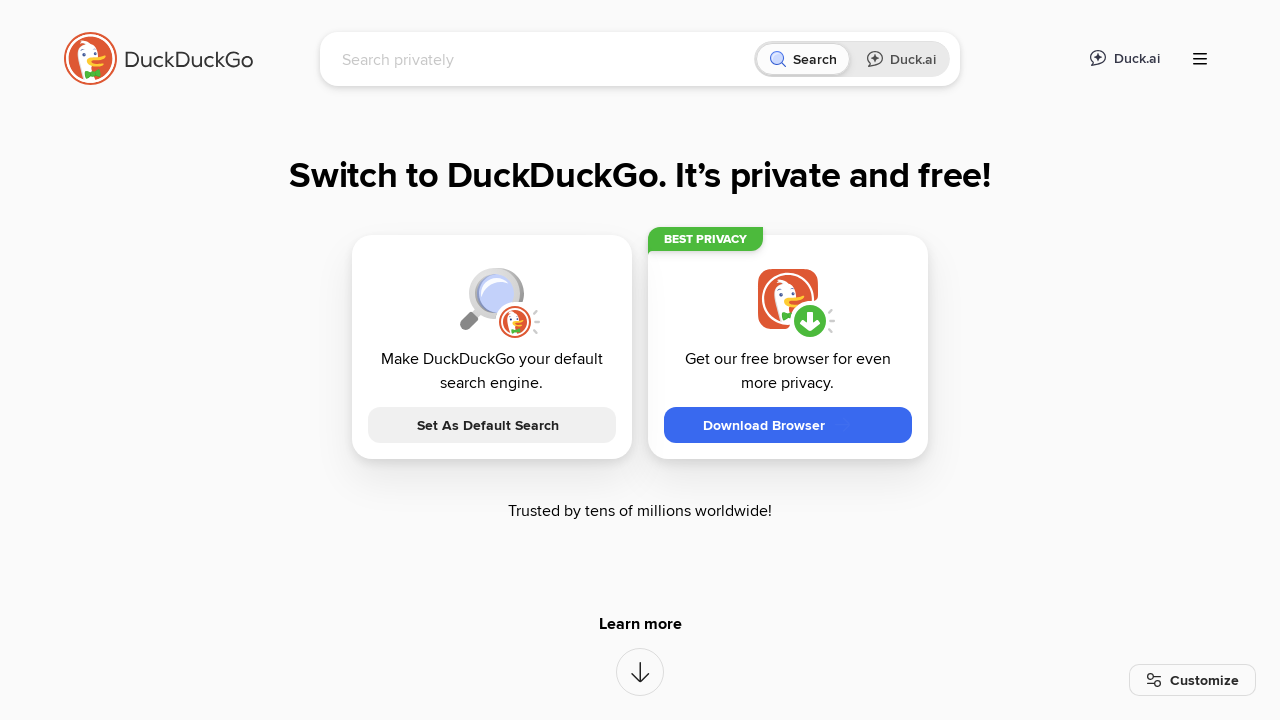

Located DuckDuckGo logo element
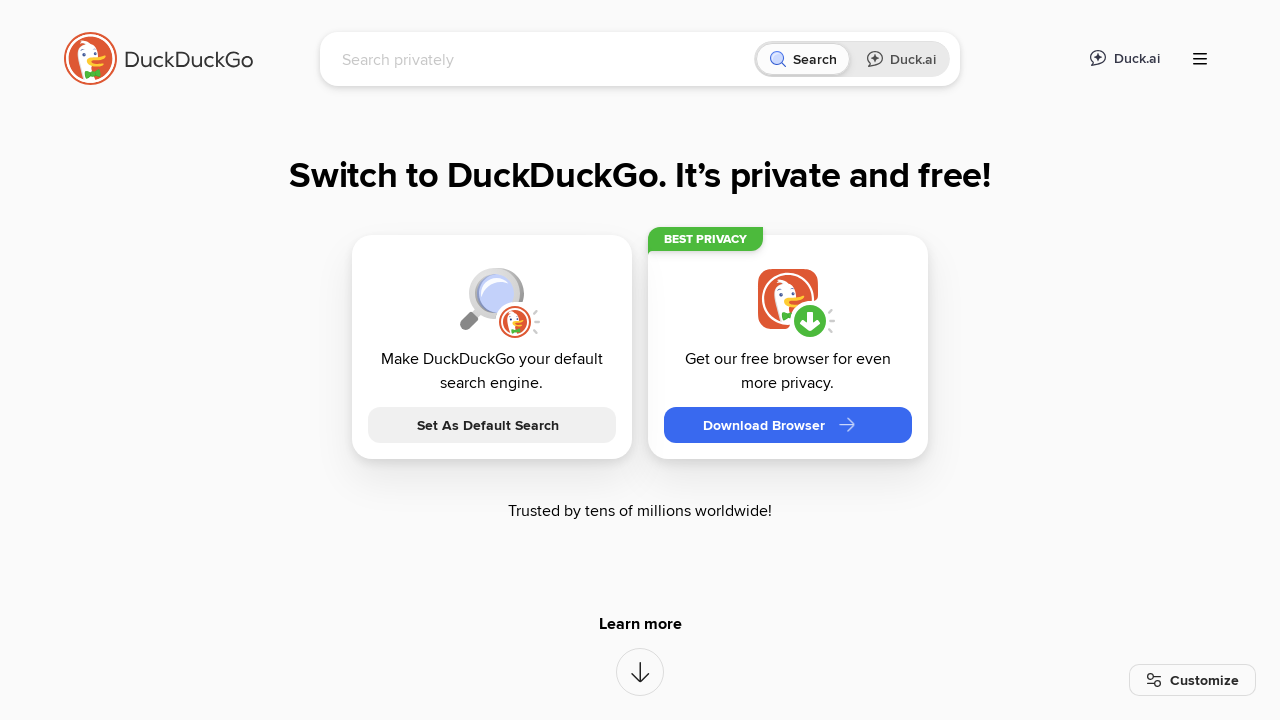

Waited for DuckDuckGo logo to become visible
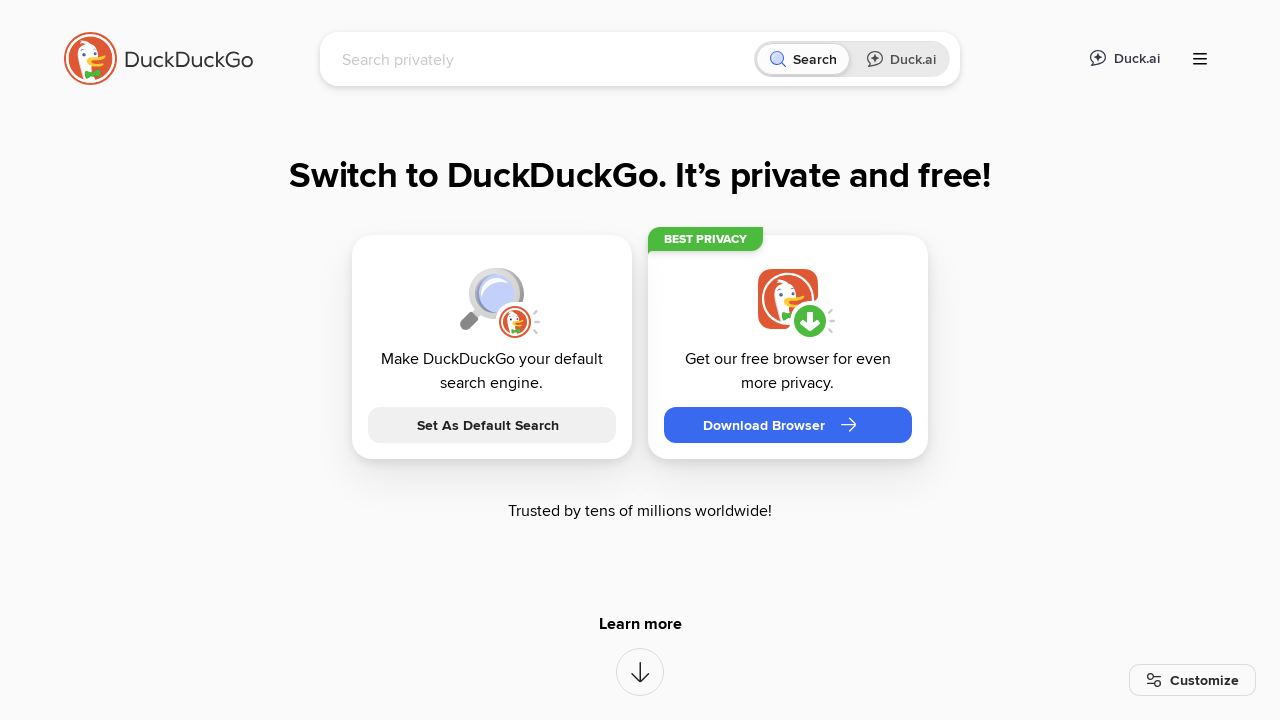

Verified that DuckDuckGo logo is displayed
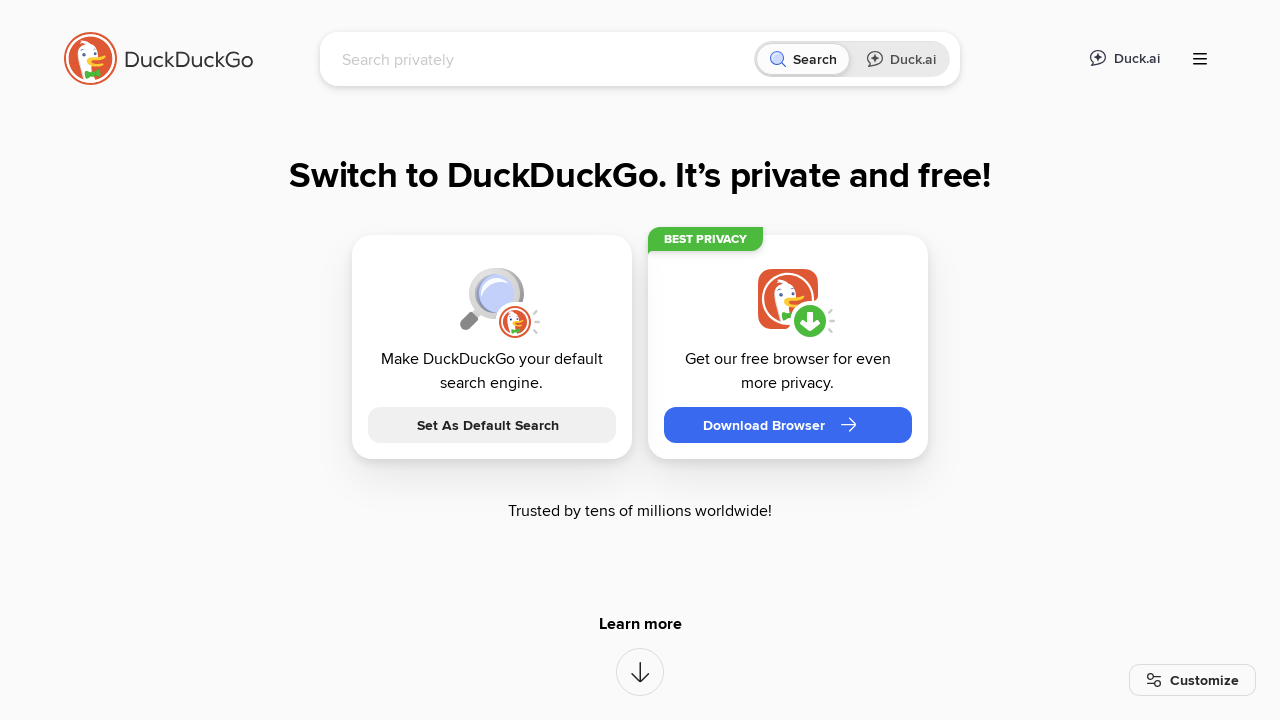

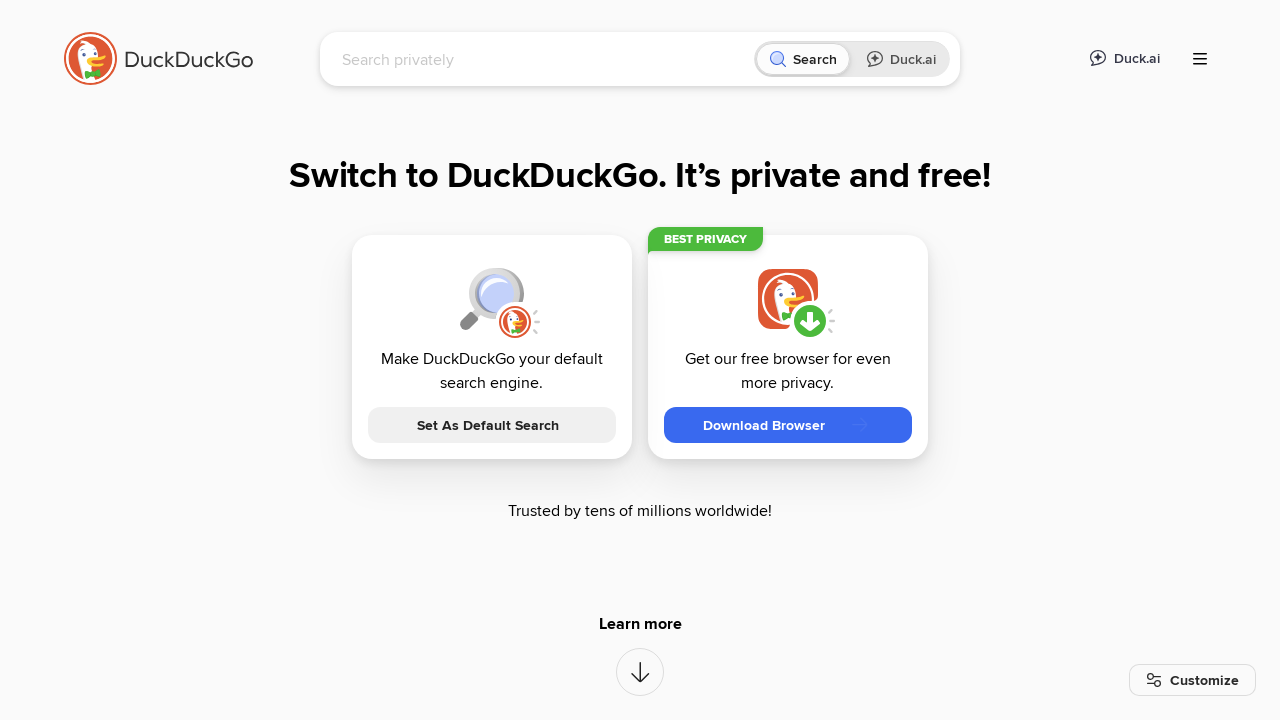